Tests navigation on an LMS website by verifying the homepage title, then clicking on the "My Account" link and verifying the resulting page title.

Starting URL: https://alchemy.hguy.co/lms

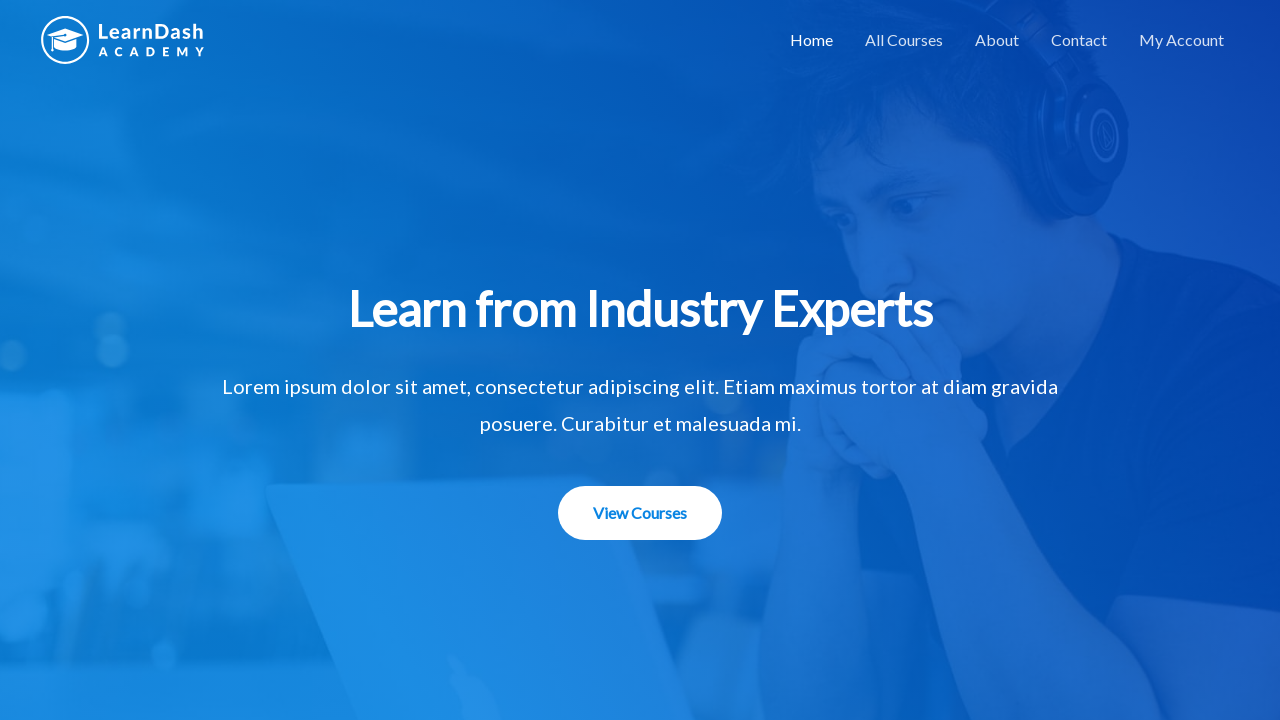

Verified homepage title is 'Alchemy LMS – An LMS Application'
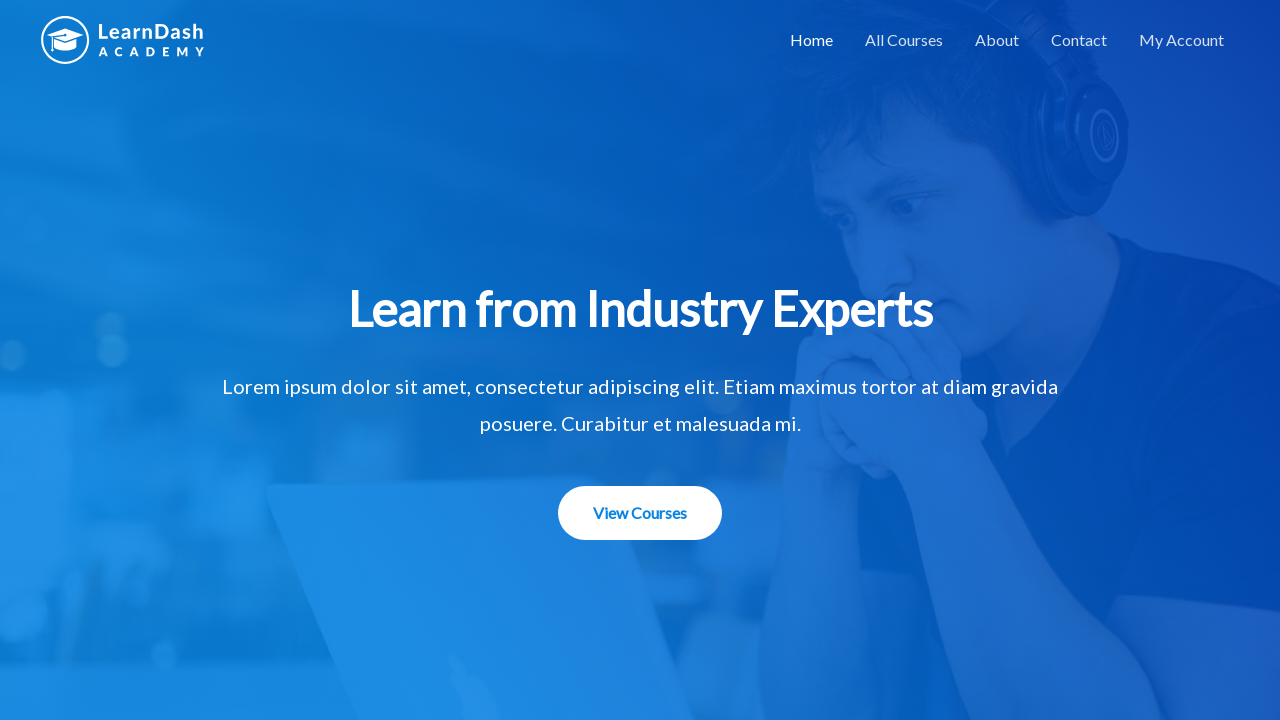

Clicked on 'My Account' link at (1182, 40) on xpath=//a[text()='My Account']
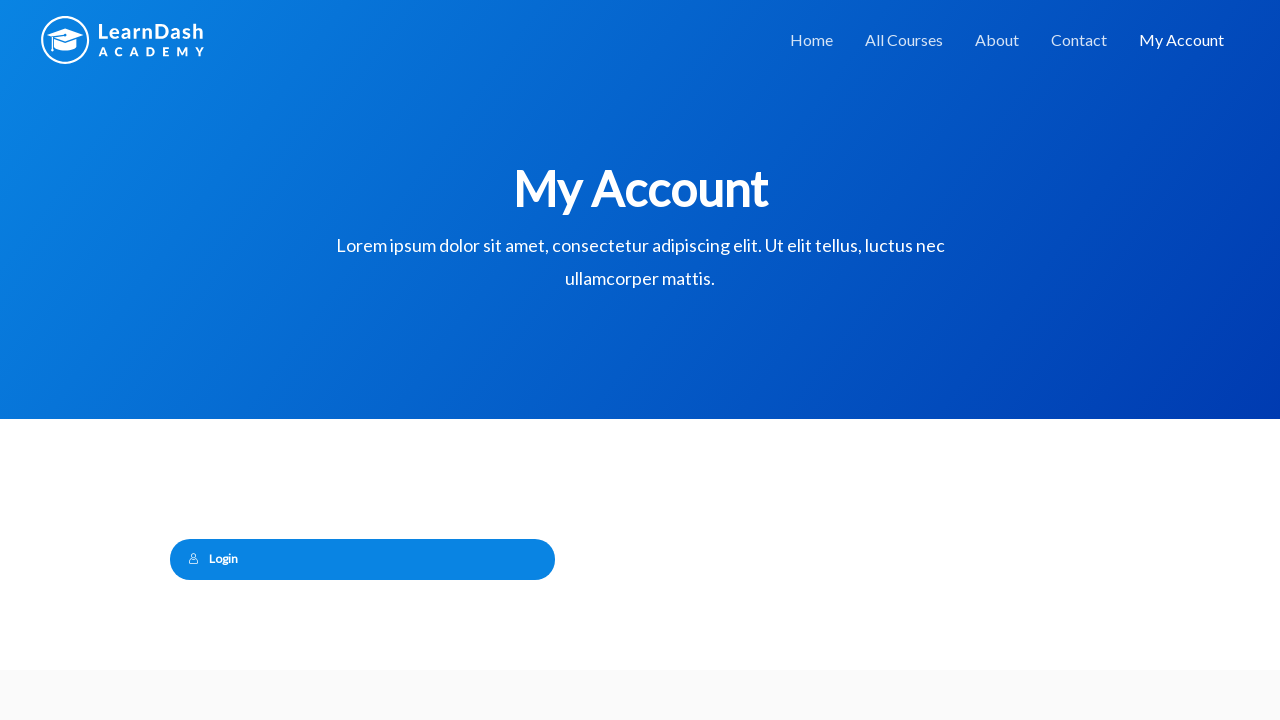

Page navigation completed and DOM content loaded
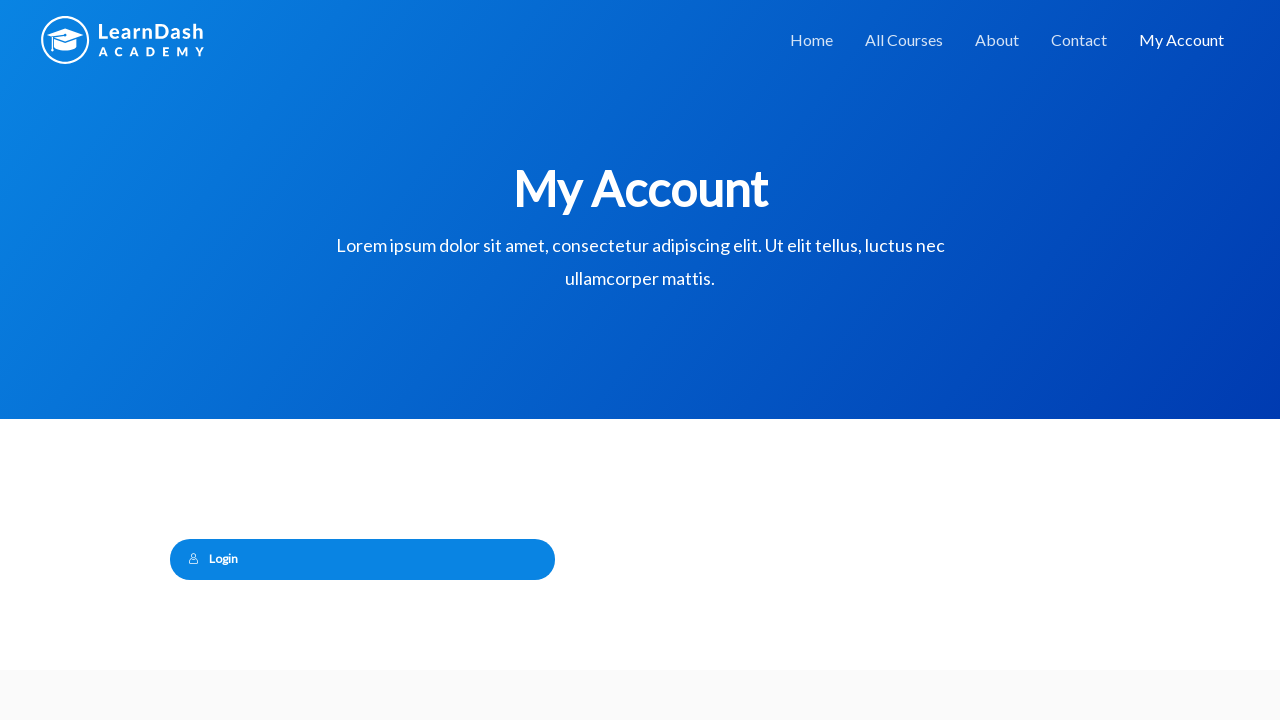

Retrieved page title after navigation
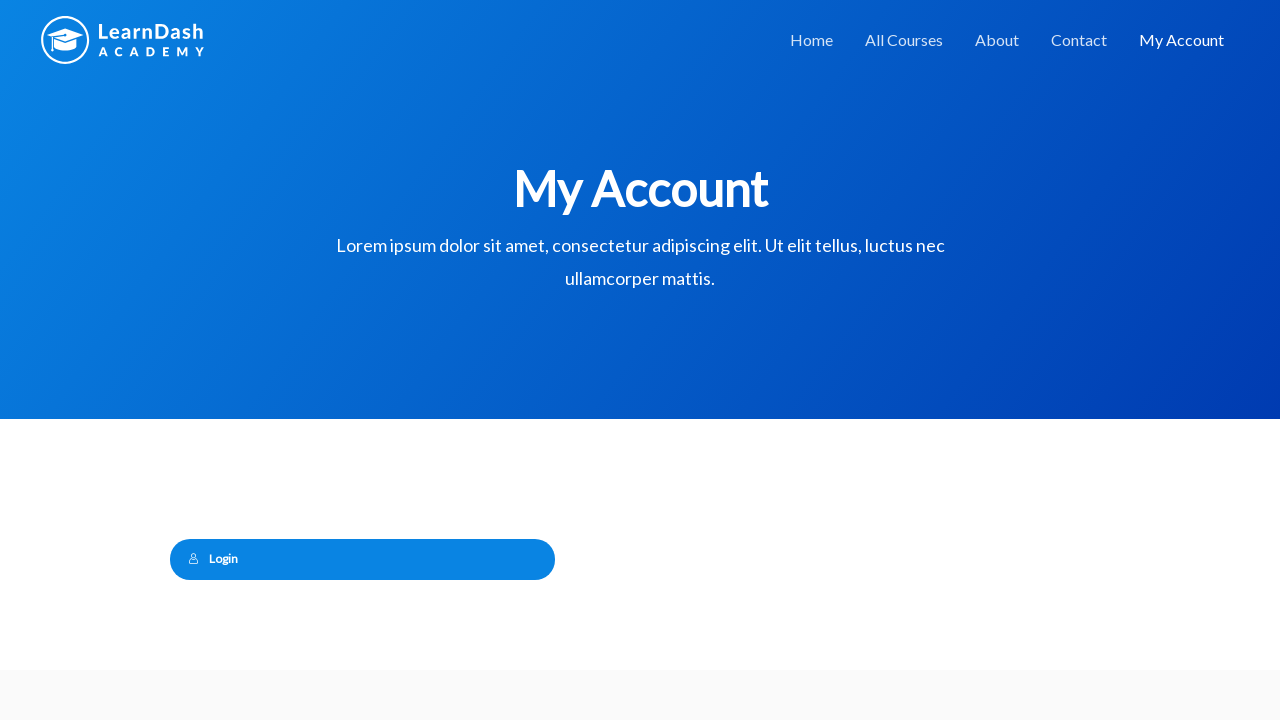

Verified My Account page title is 'My Account – Alchemy LMS'
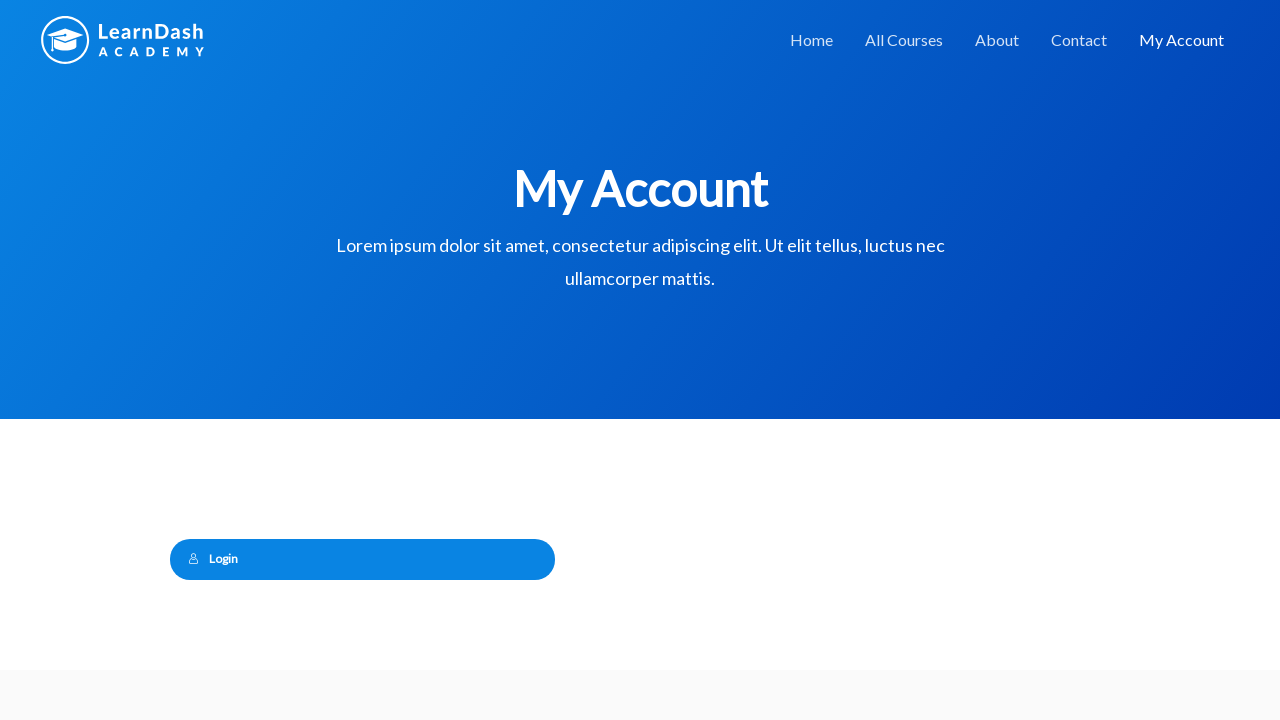

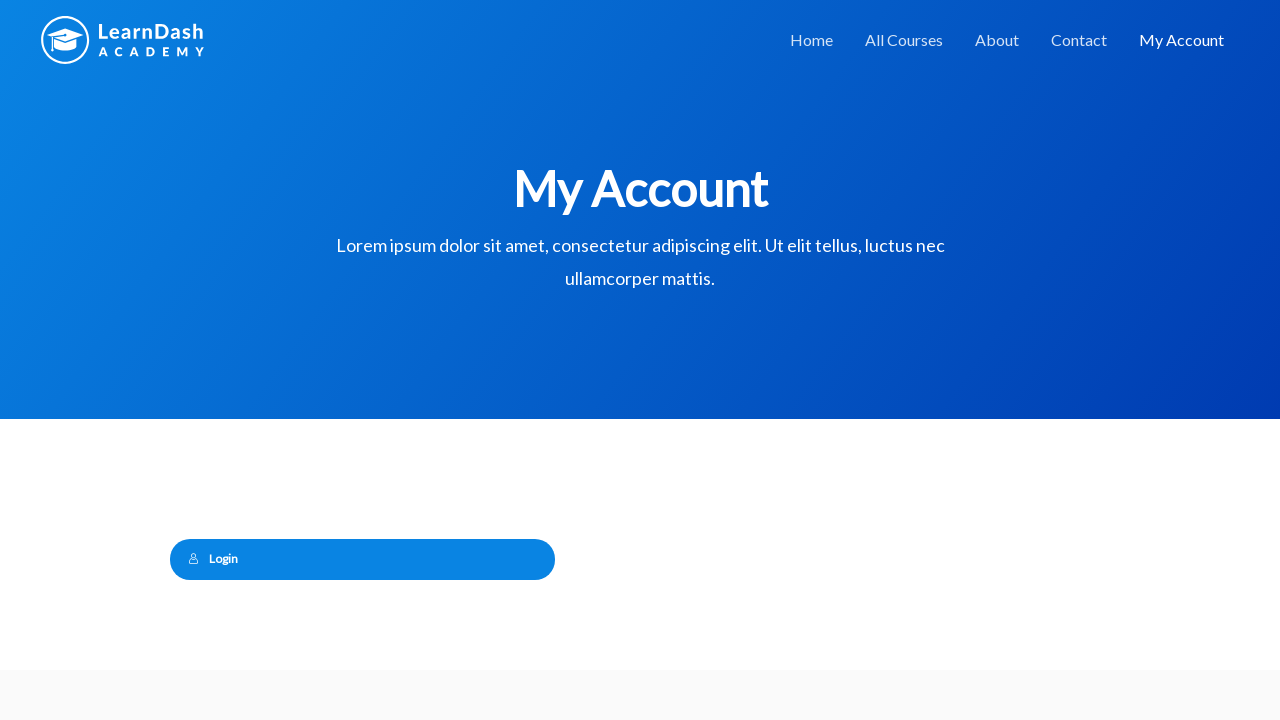